Tests a slow calculator application by setting a delay, performing a calculation (7 + 8), and verifying the result equals 15

Starting URL: https://bonigarcia.dev/selenium-webdriver-java/slow-calculator.html

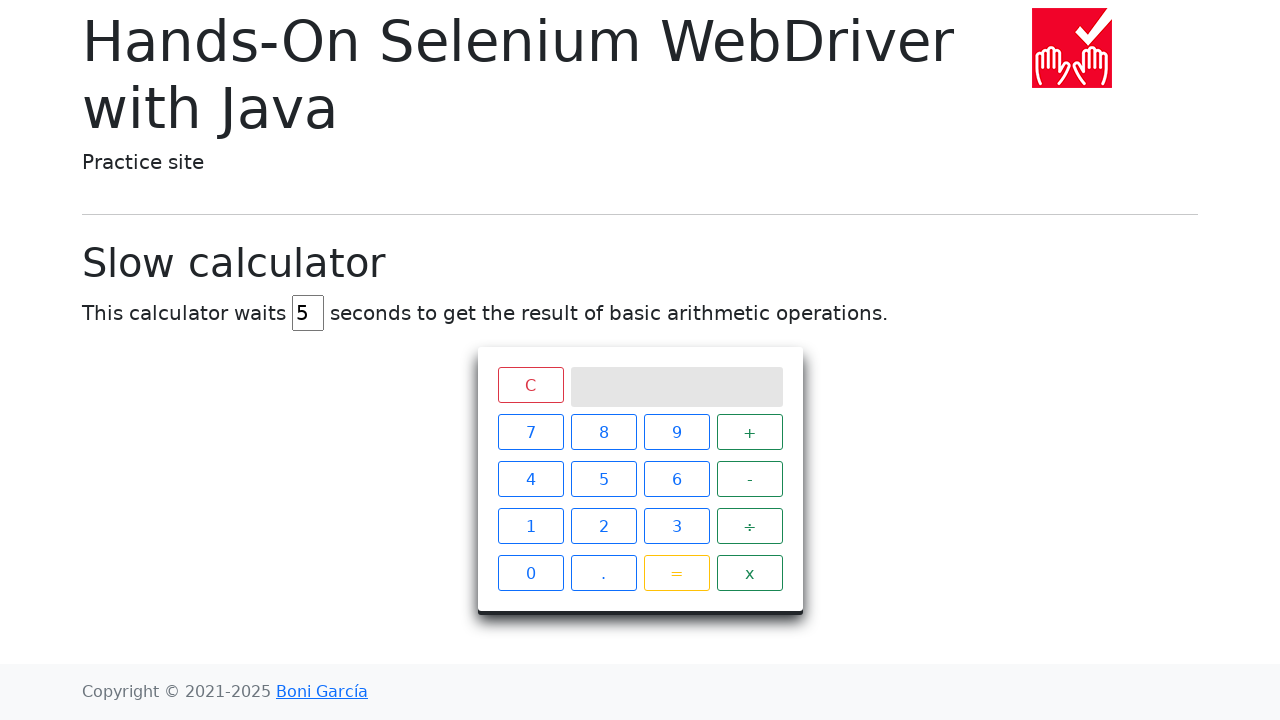

Cleared the delay input field on input[id='delay']
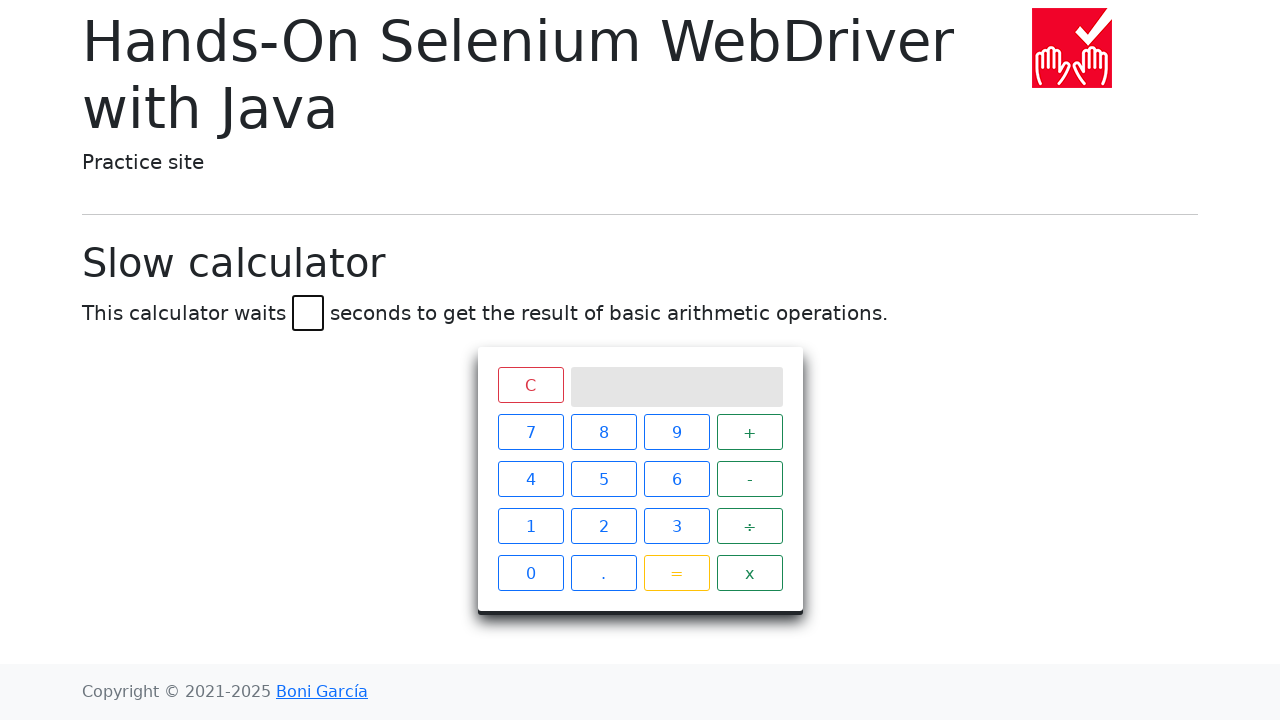

Filled delay field with 45 seconds on input[id='delay']
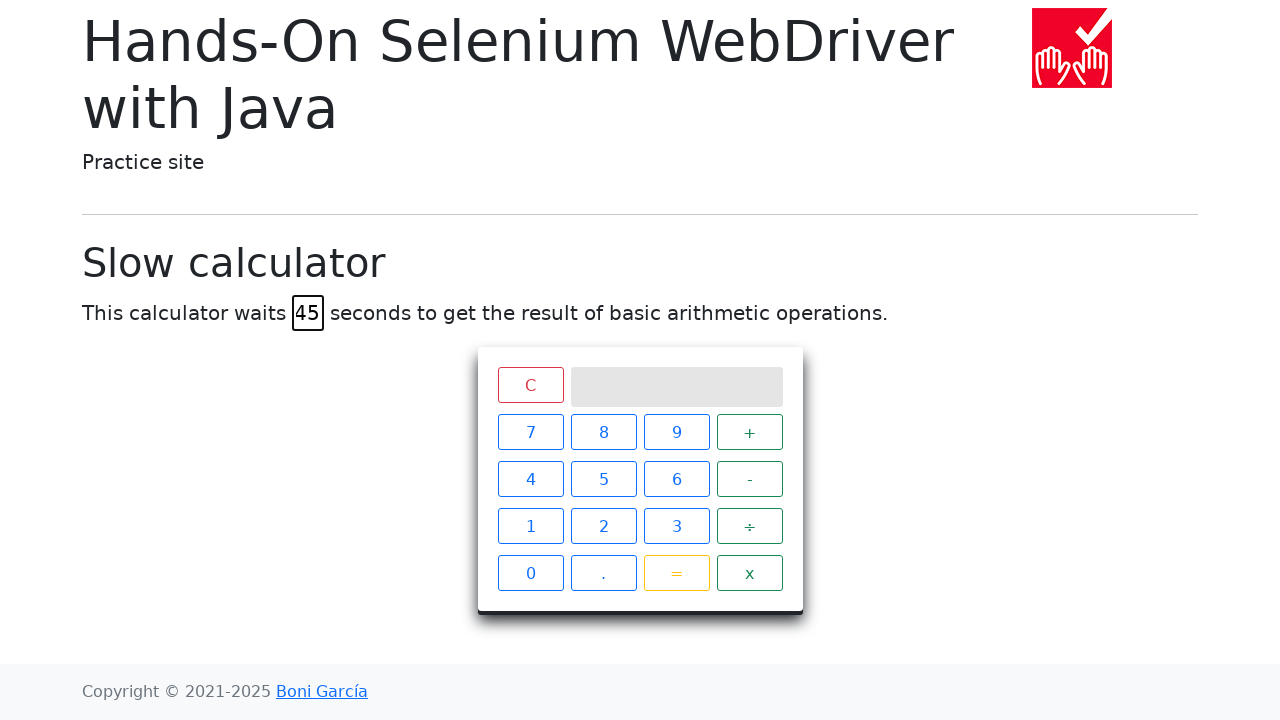

Clicked calculator button '7' at (530, 432) on xpath=//span[text()='7']
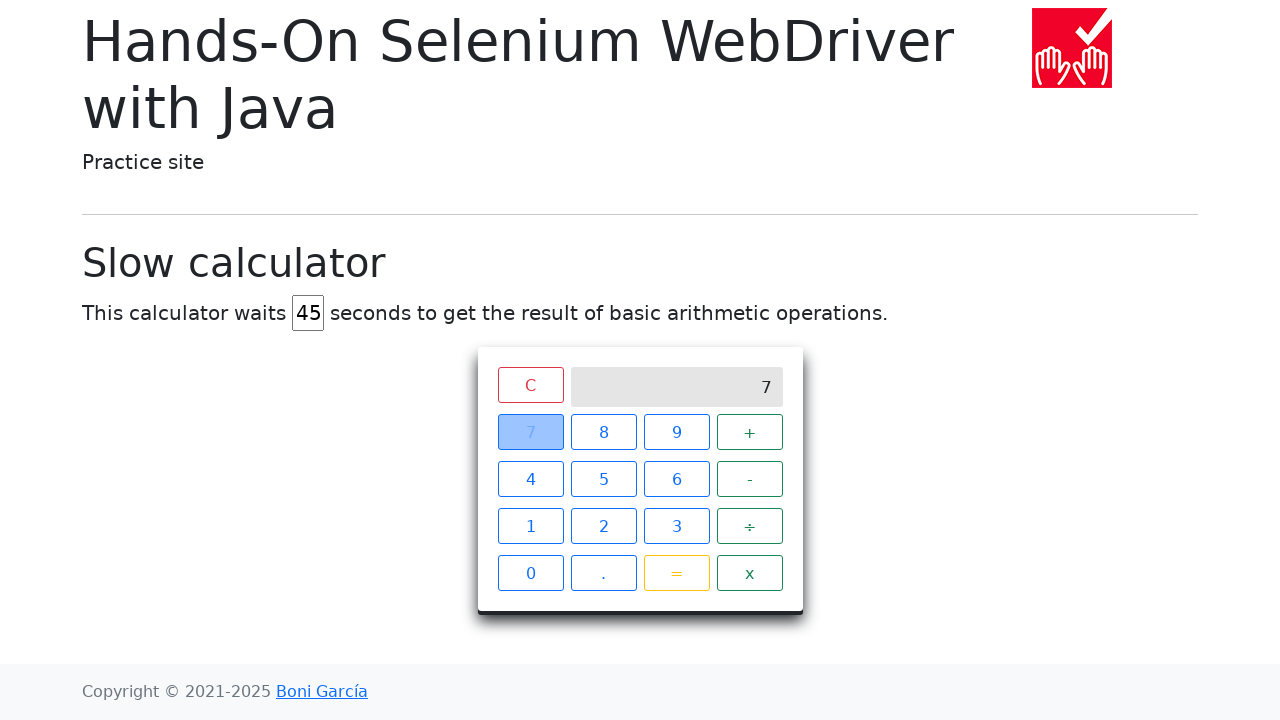

Clicked calculator button '+' at (750, 432) on xpath=//span[text()='+']
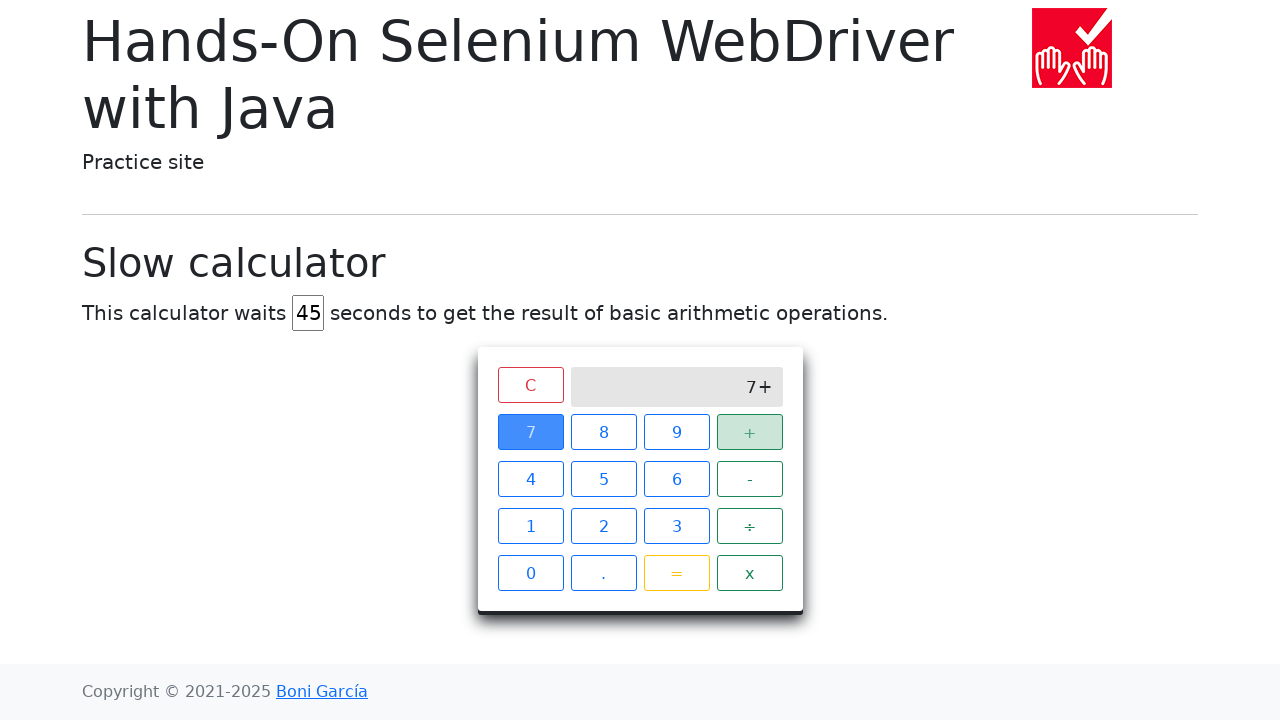

Clicked calculator button '8' at (604, 432) on xpath=//span[text()='8']
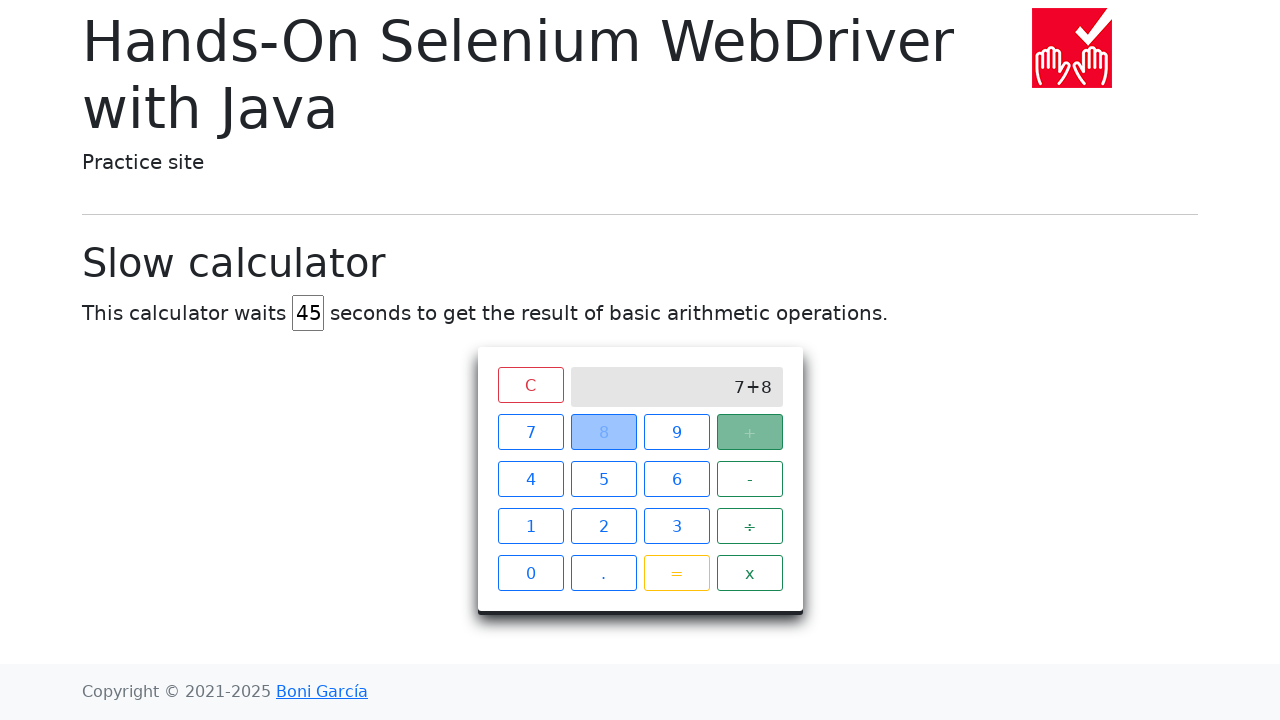

Clicked calculator button '=' to perform calculation at (676, 573) on xpath=//span[text()='=']
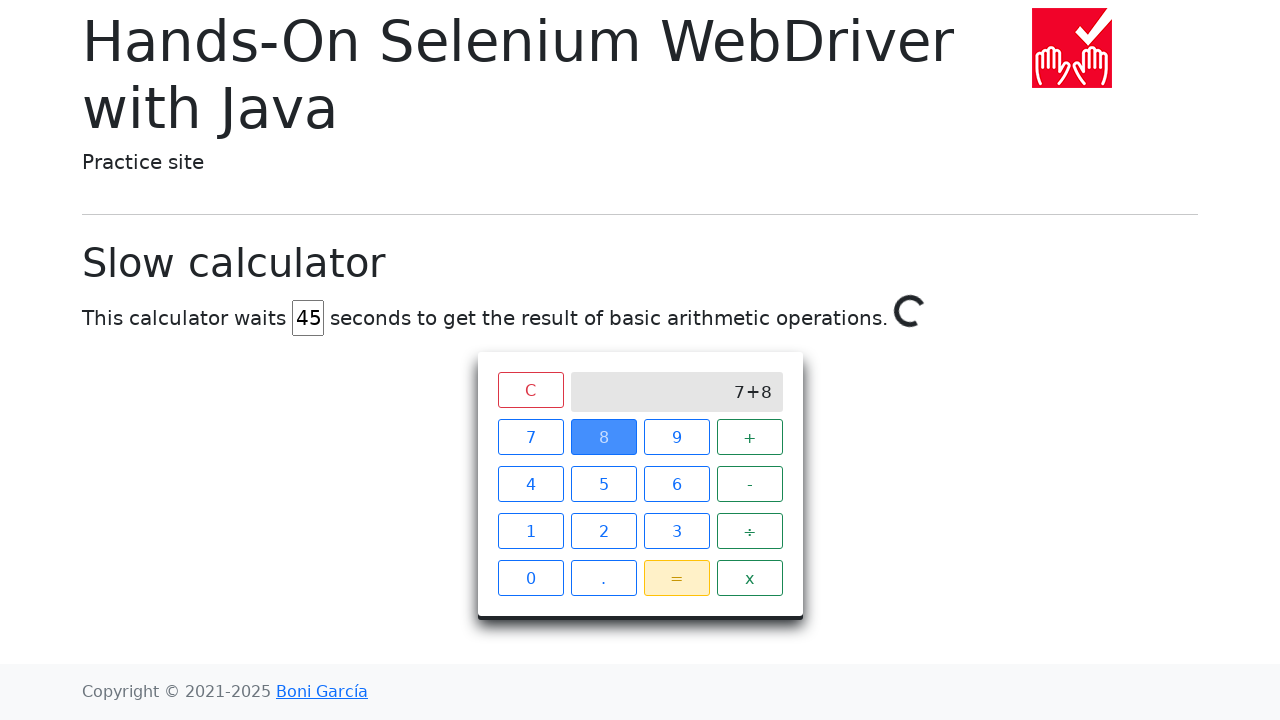

Waited for calculation result to appear on screen after 45-second delay
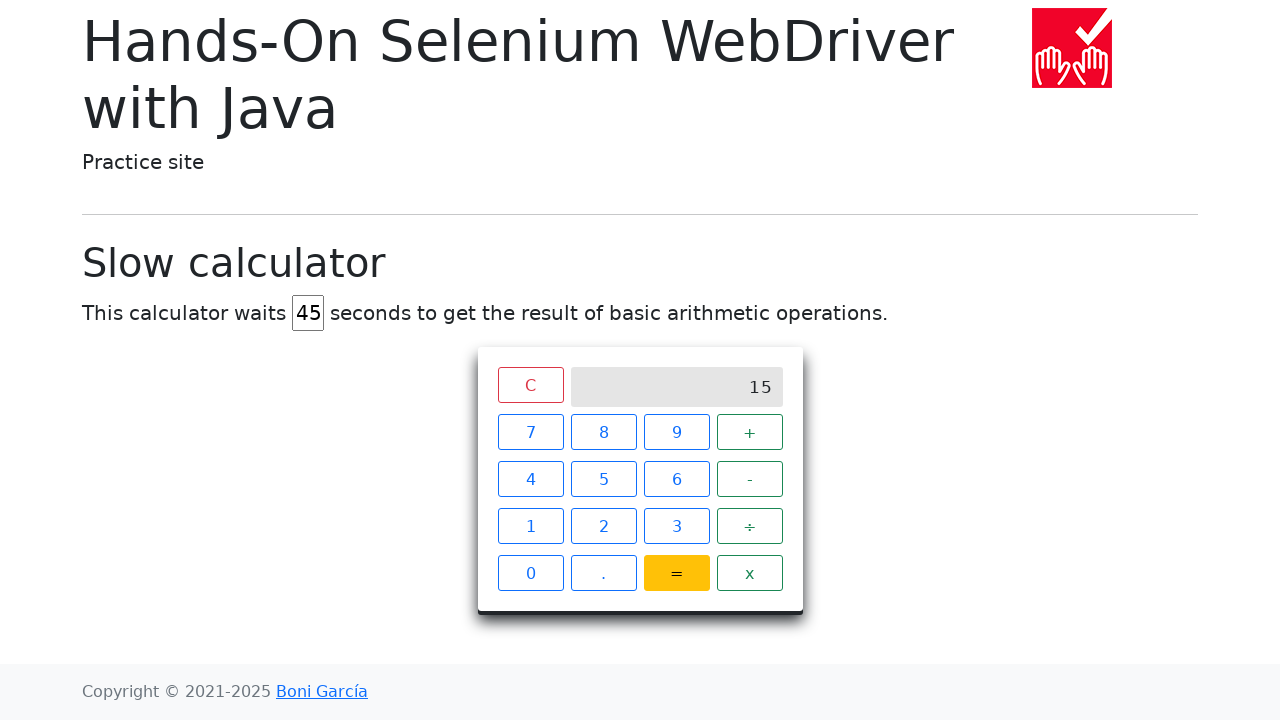

Retrieved result text from calculator screen
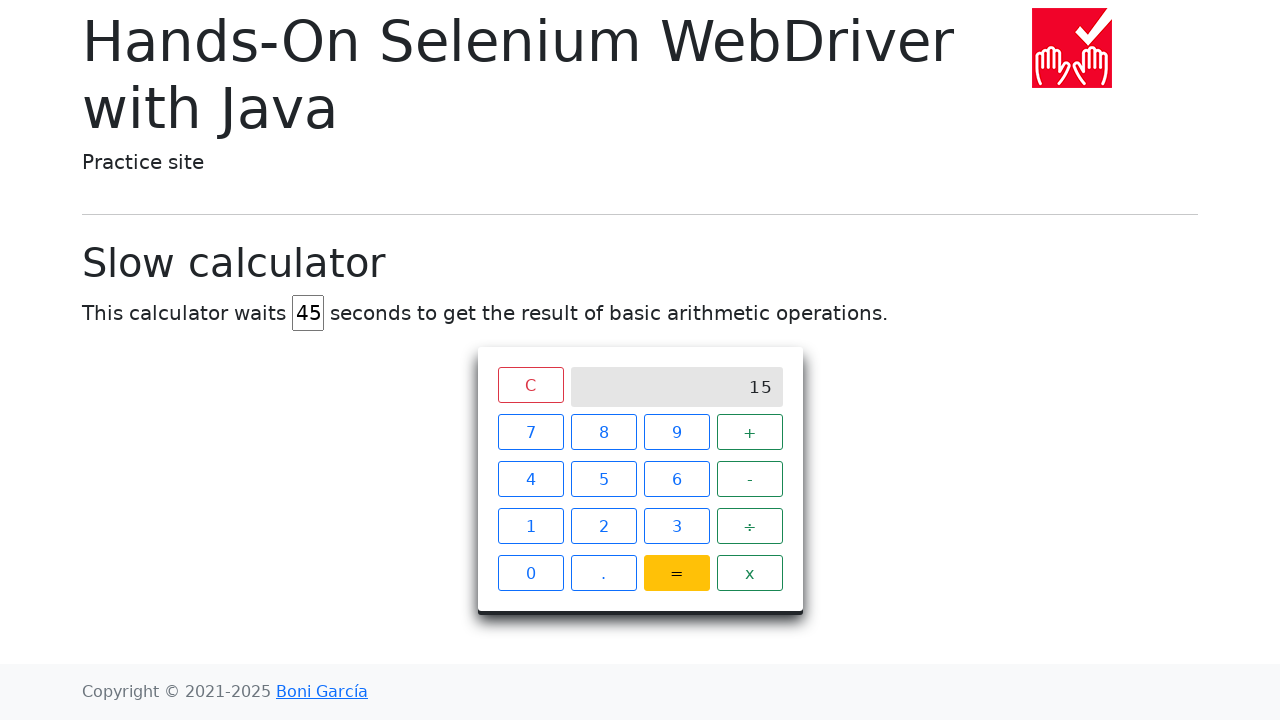

Verified calculation result equals 15
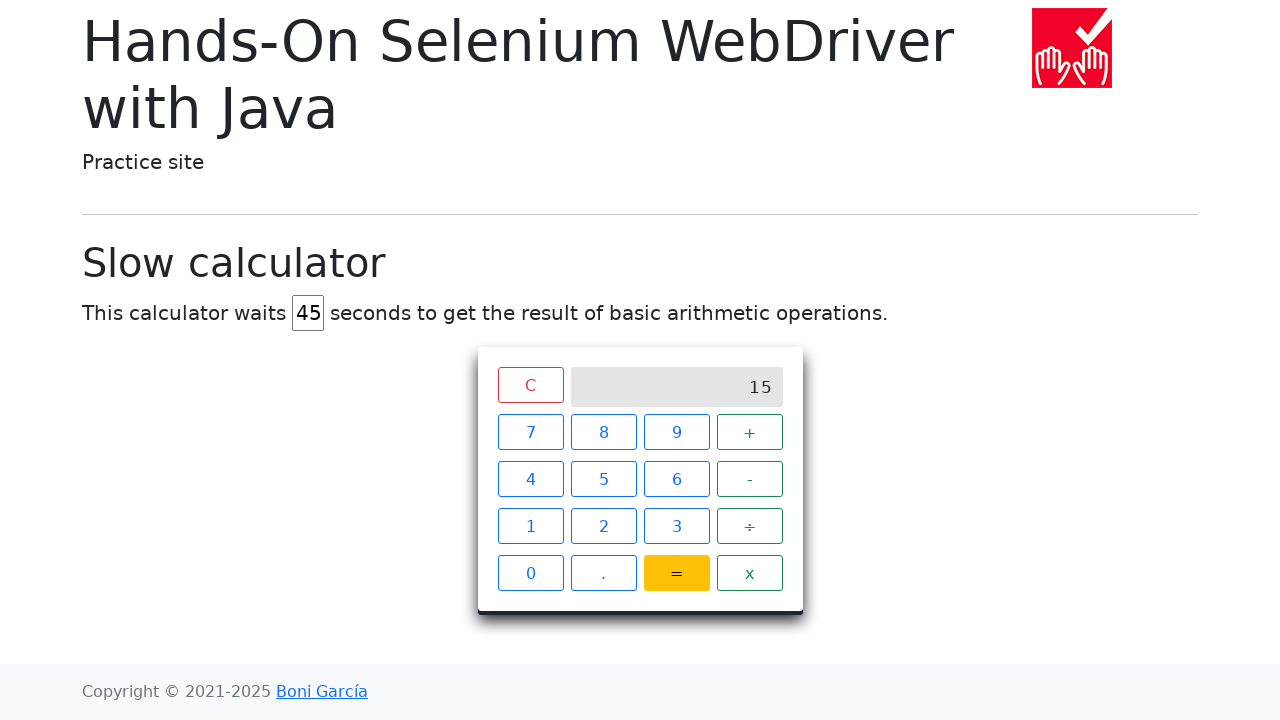

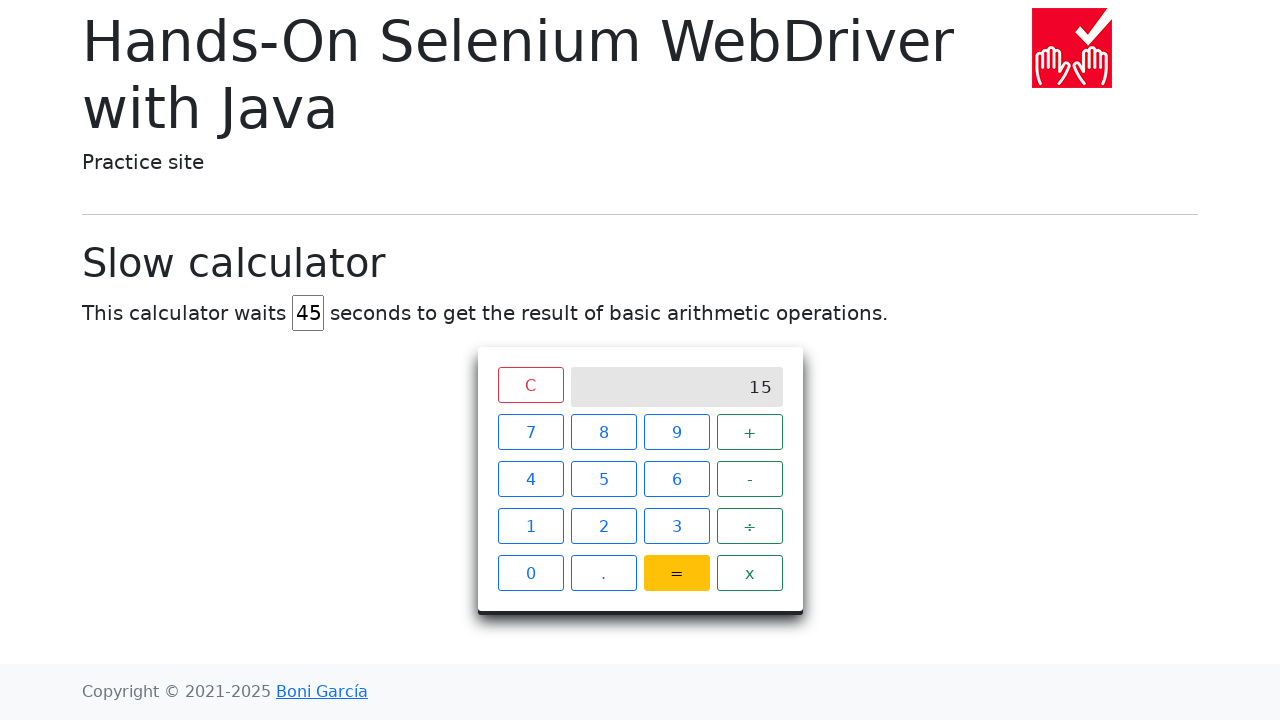